Tests adding and removing elements by clicking Add and Delete buttons

Starting URL: https://the-internet.herokuapp.com/add_remove_elements/

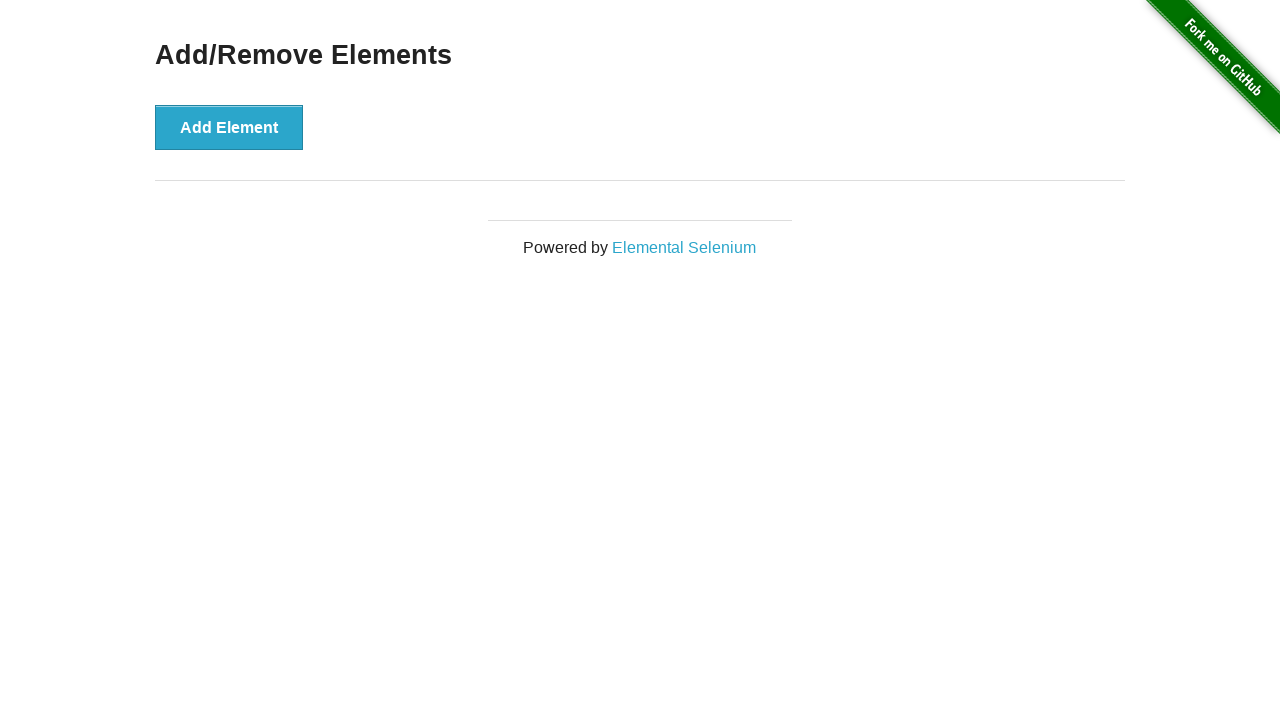

Navigated to Add/Remove Elements page
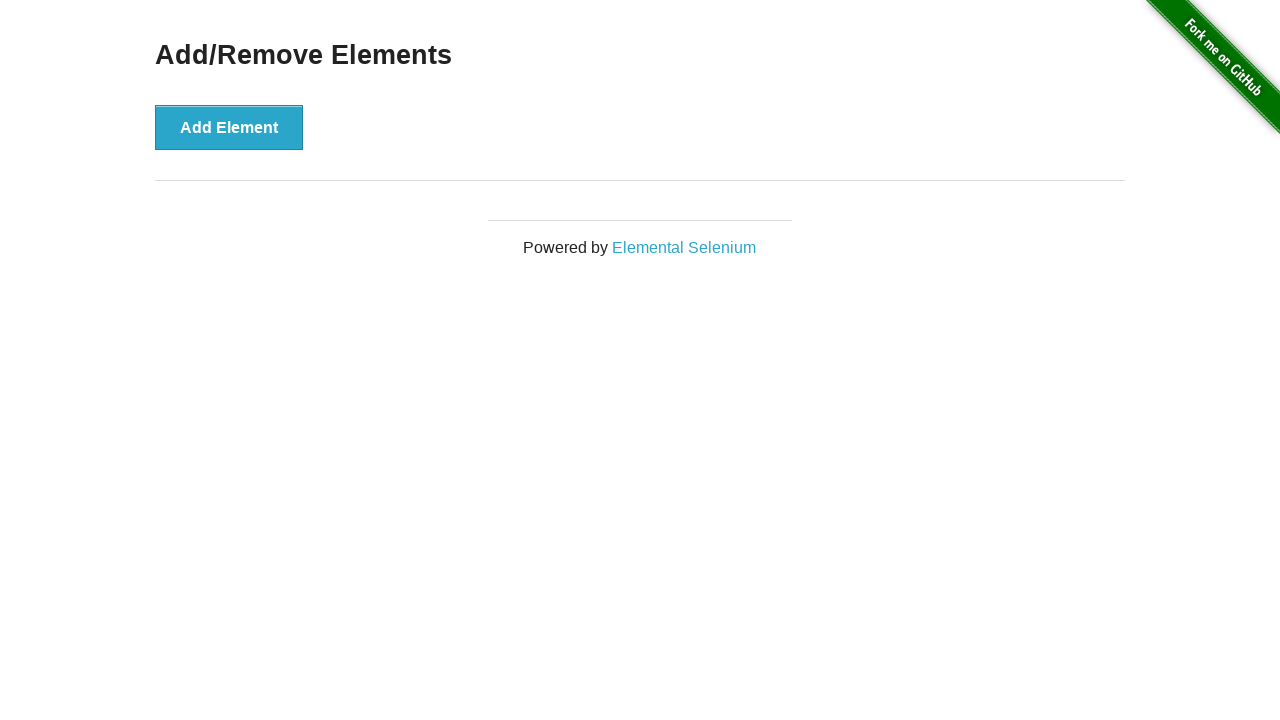

Clicked Add Element button (first time) at (229, 127) on .example button
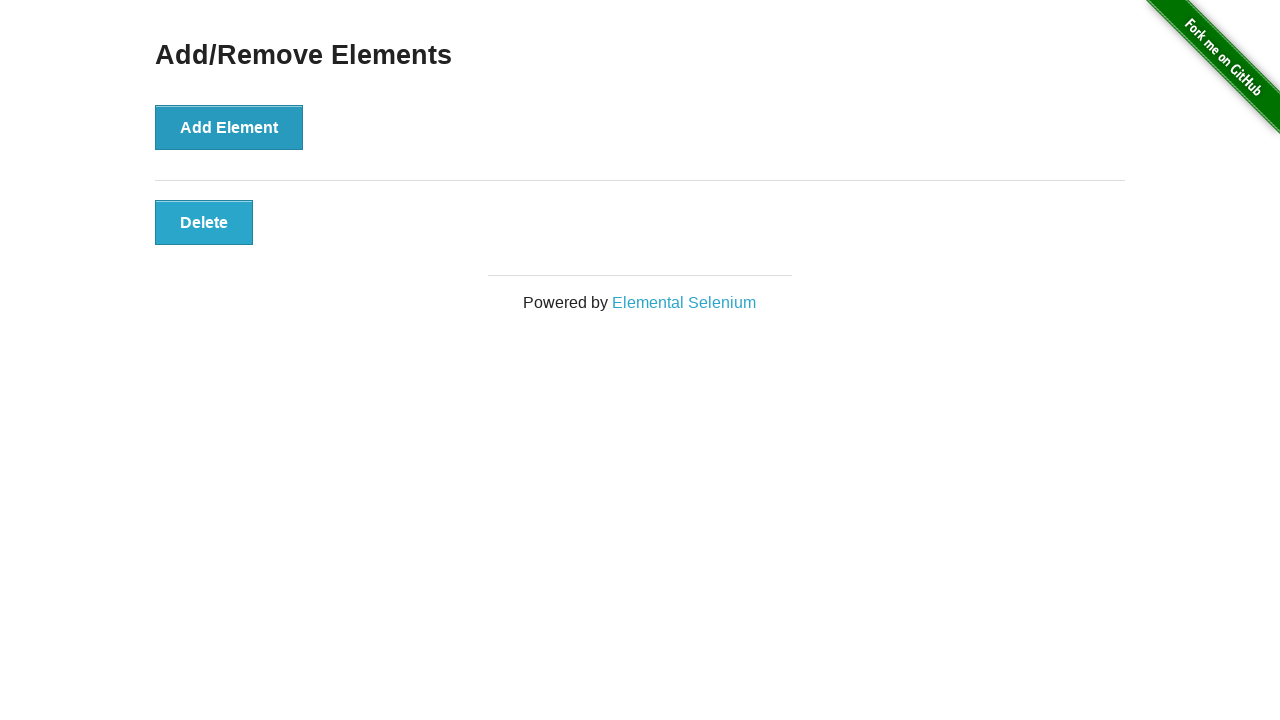

Clicked Add Element button (second time) at (229, 127) on .example button
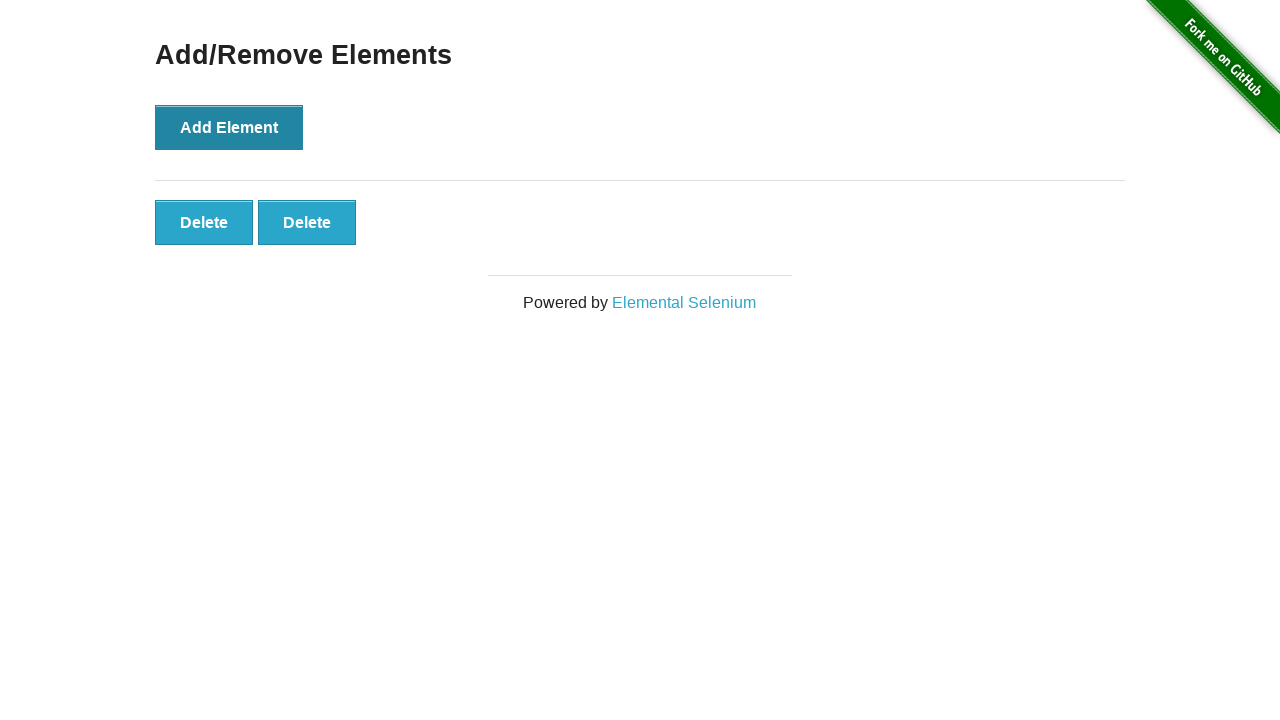

Clicked Delete button (first element) at (204, 222) on .added-manually
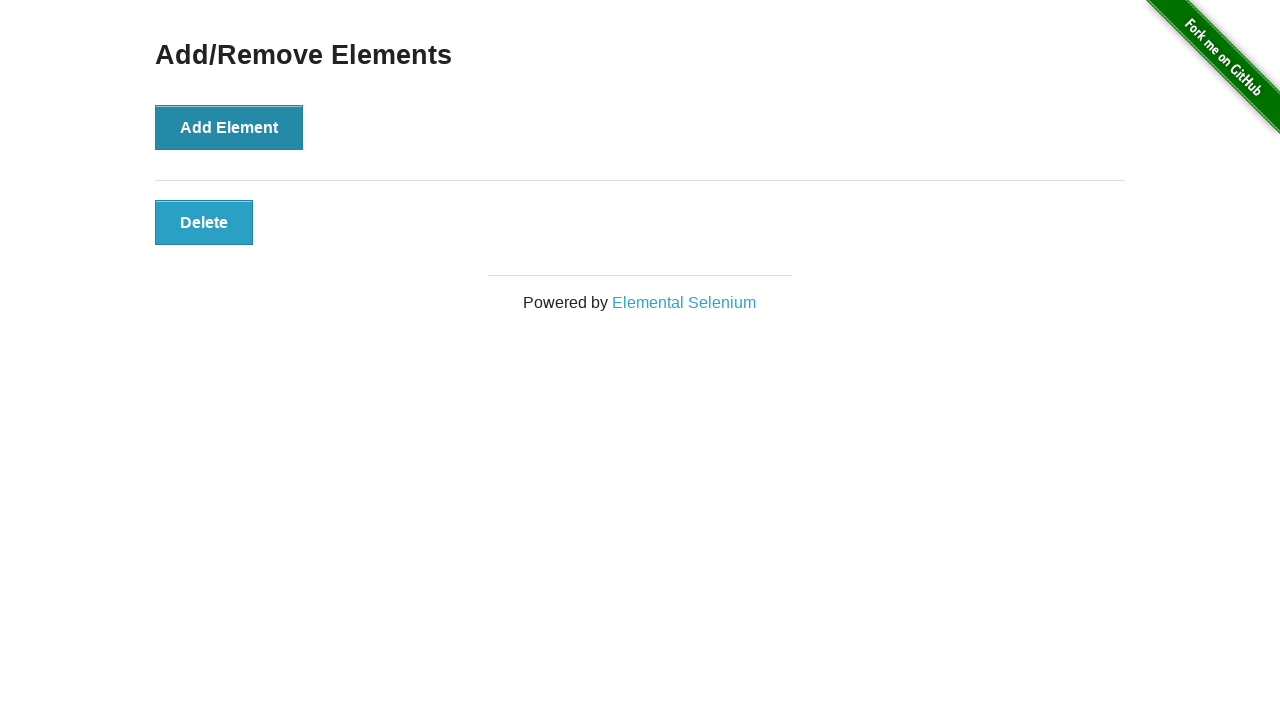

Clicked Delete button (second element) at (204, 222) on .added-manually
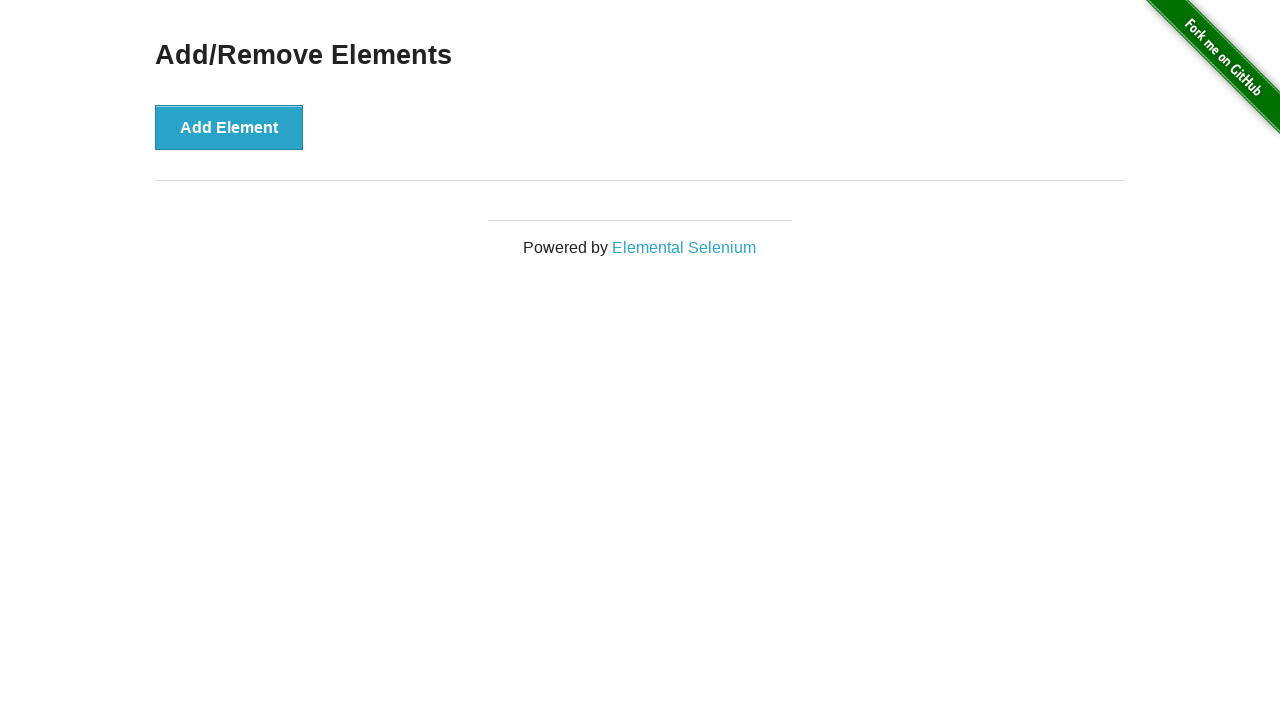

Verified all Delete buttons have been removed from the page
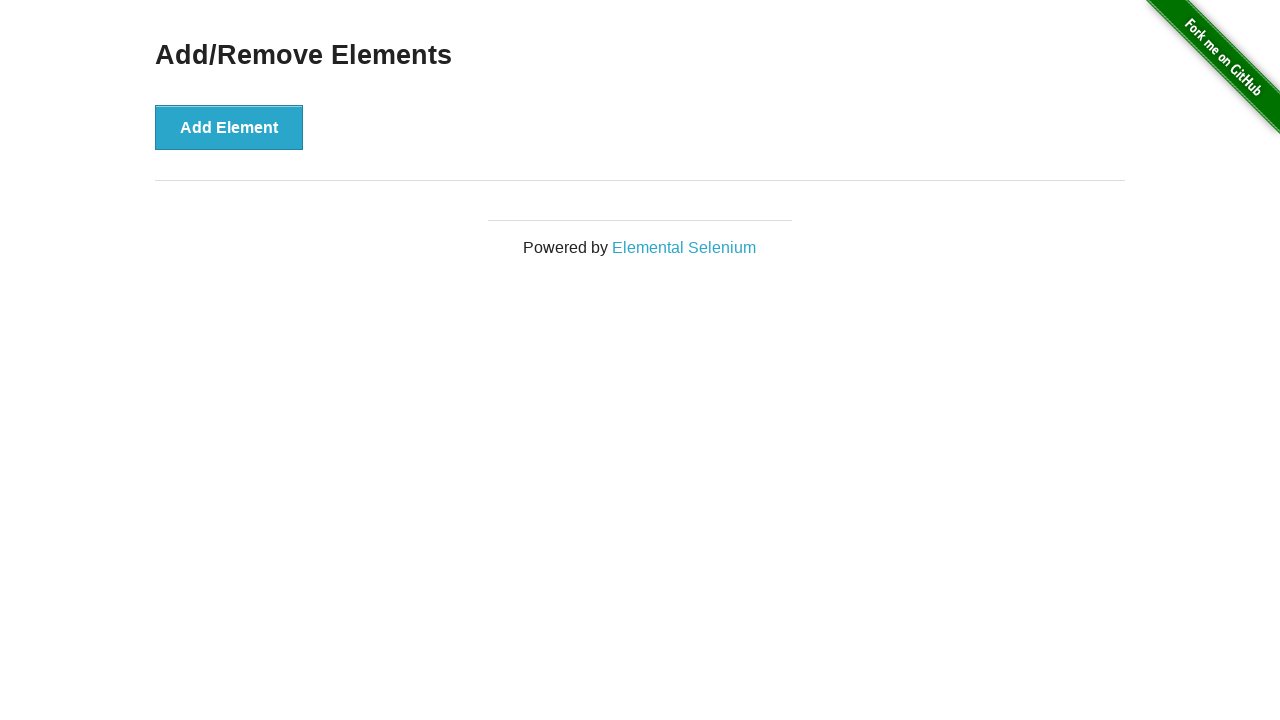

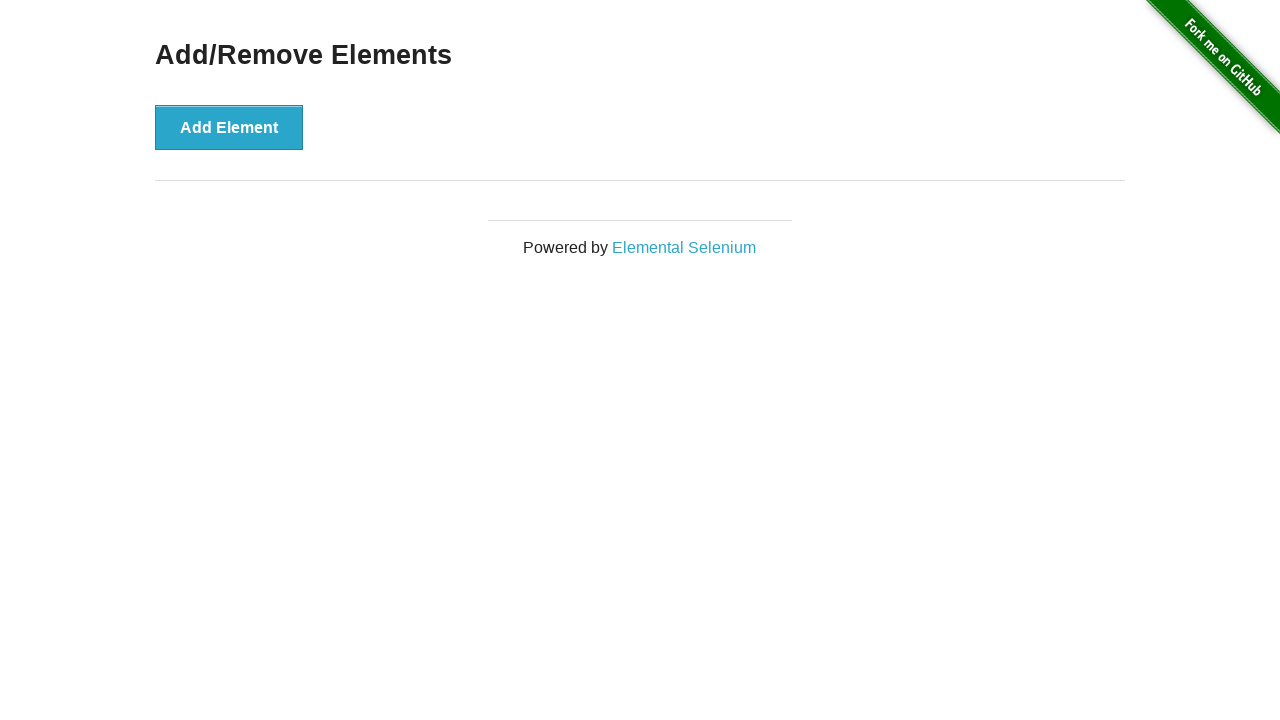